Tests the jQuery UI datepicker with dropdown month and year selection by selecting a specific date (March 17, 2020) using the dropdown selectors and clicking on the day.

Starting URL: https://jqueryui.com/datepicker/#dropdown-month-year

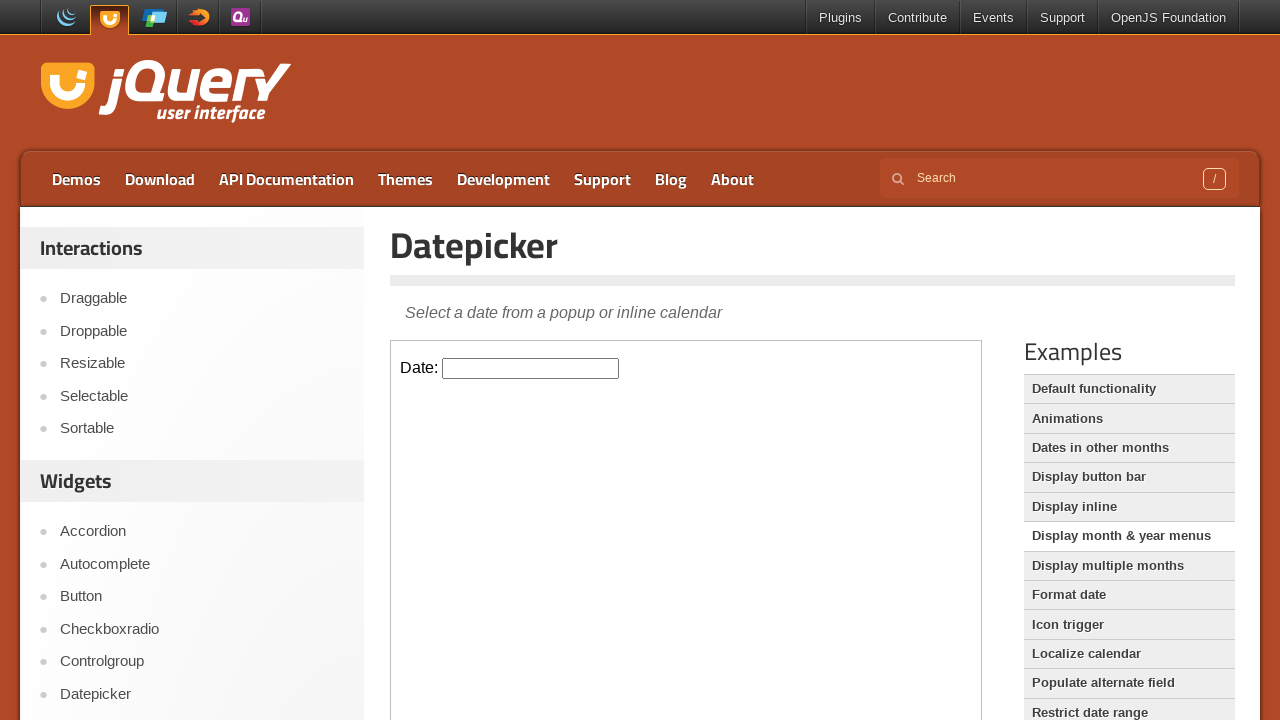

Located the iframe containing the datepicker
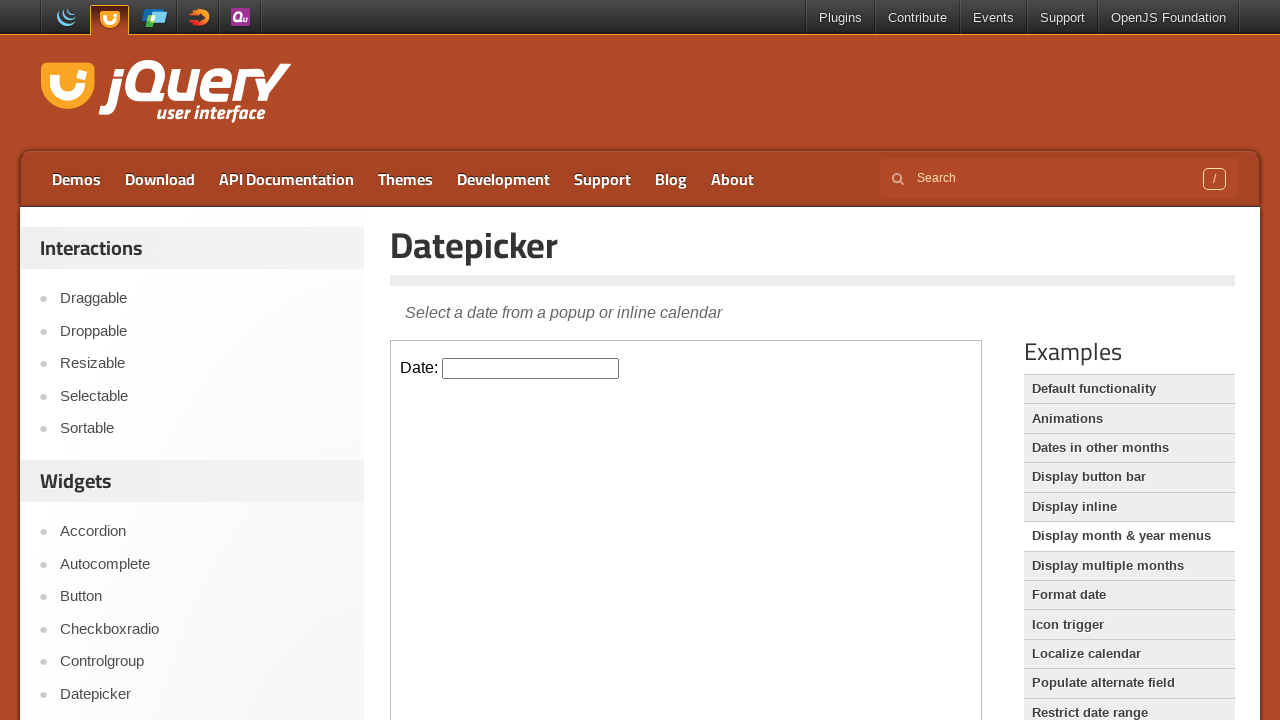

Clicked on the datepicker input to open the calendar at (531, 368) on iframe >> nth=0 >> internal:control=enter-frame >> #datepicker
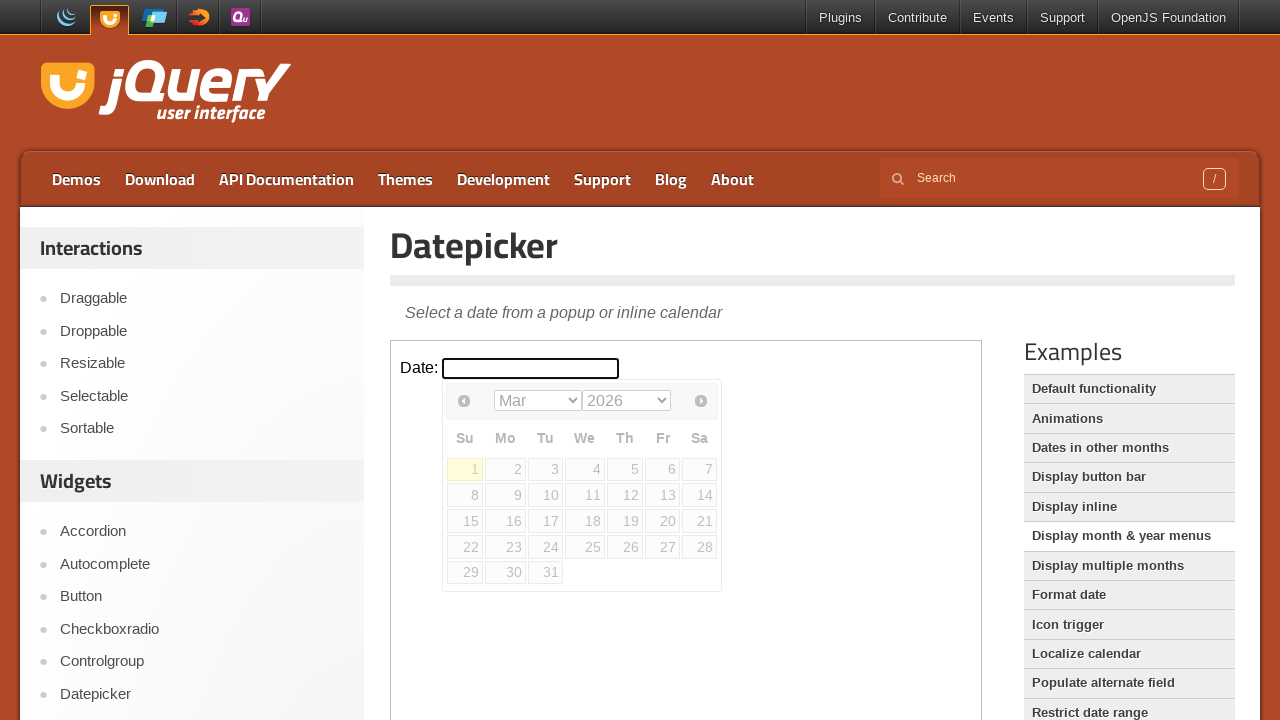

Selected year 2020 from the year dropdown on iframe >> nth=0 >> internal:control=enter-frame >> select.ui-datepicker-year
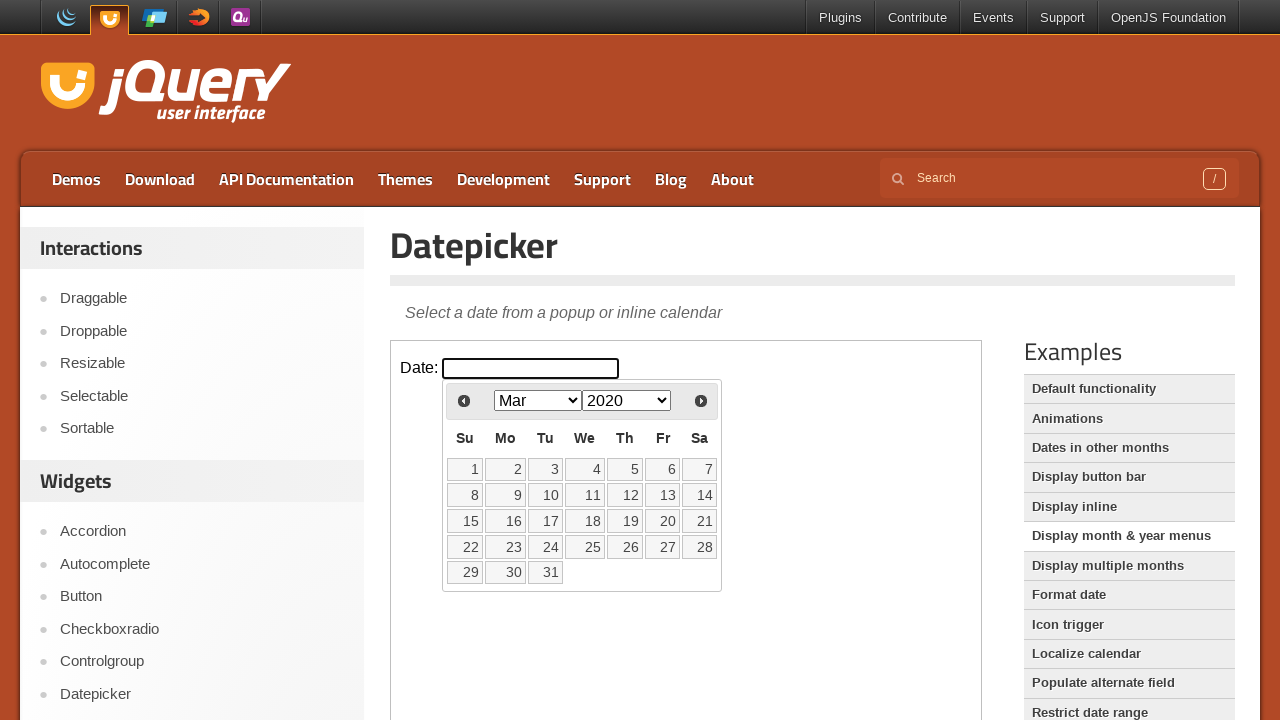

Selected March from the month dropdown on iframe >> nth=0 >> internal:control=enter-frame >> select.ui-datepicker-month
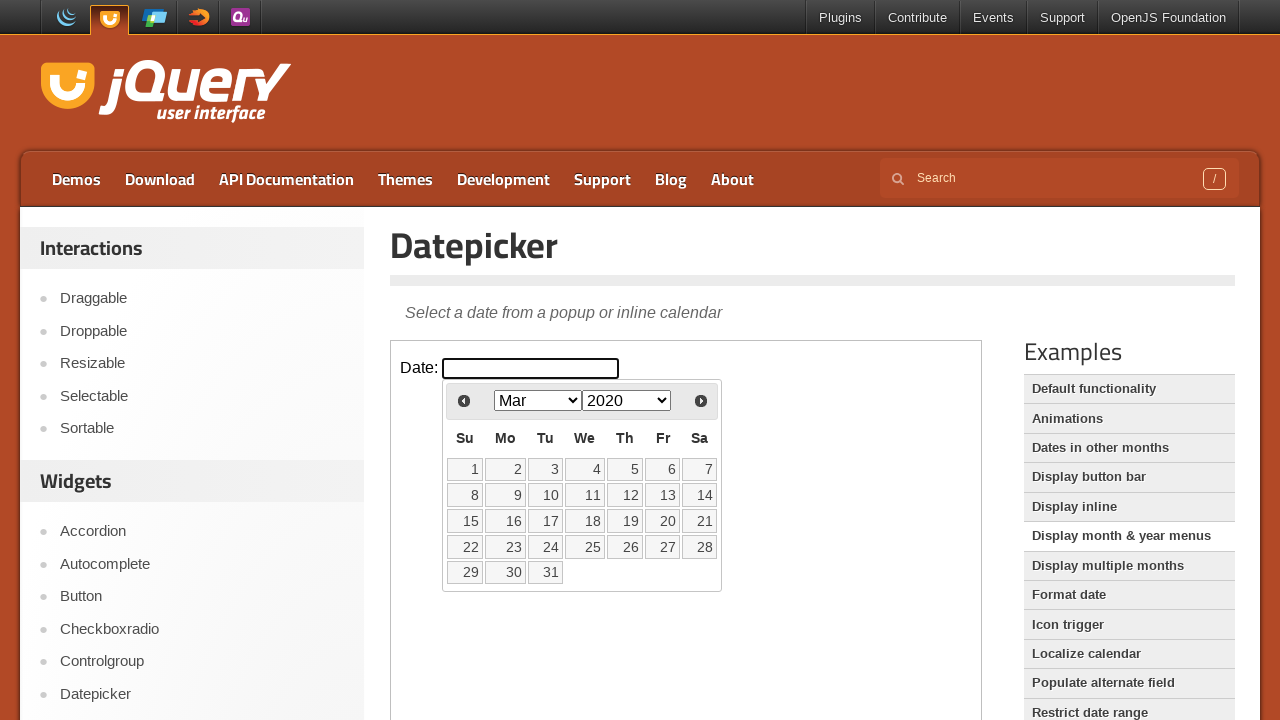

Clicked on day 17 to select March 17, 2020 at (545, 521) on iframe >> nth=0 >> internal:control=enter-frame >> xpath=//*[@id='ui-datepicker-
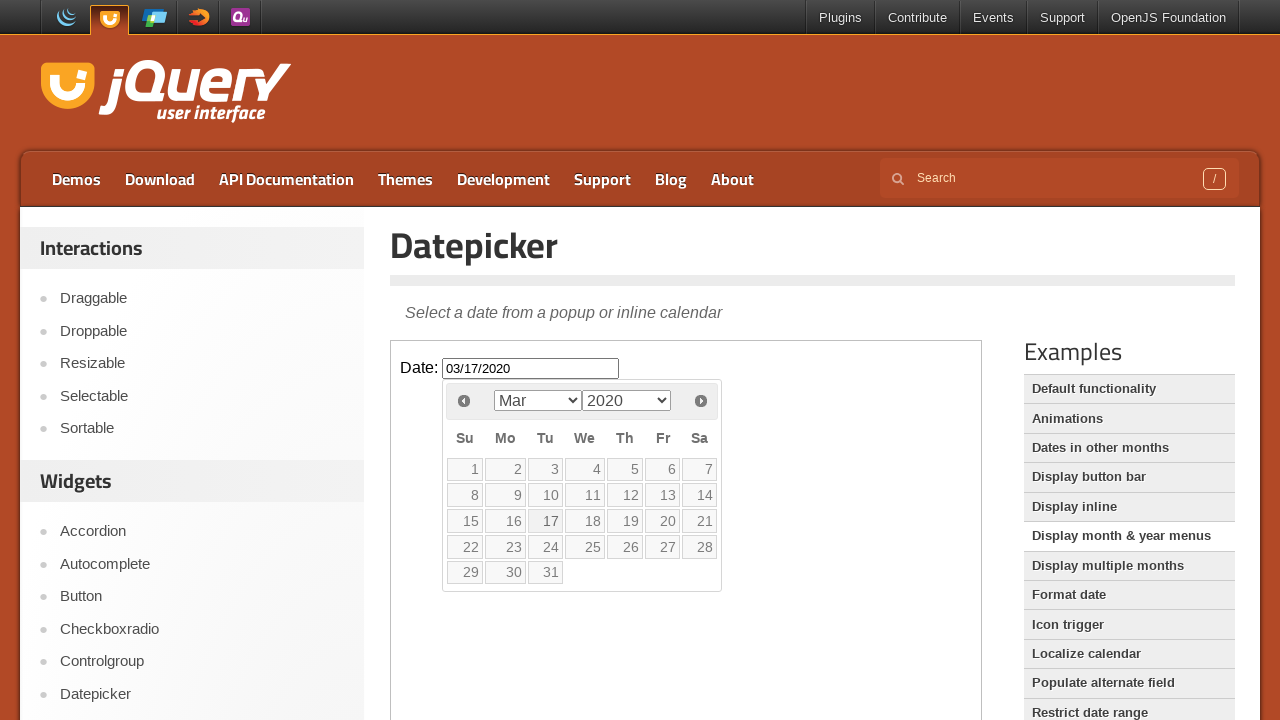

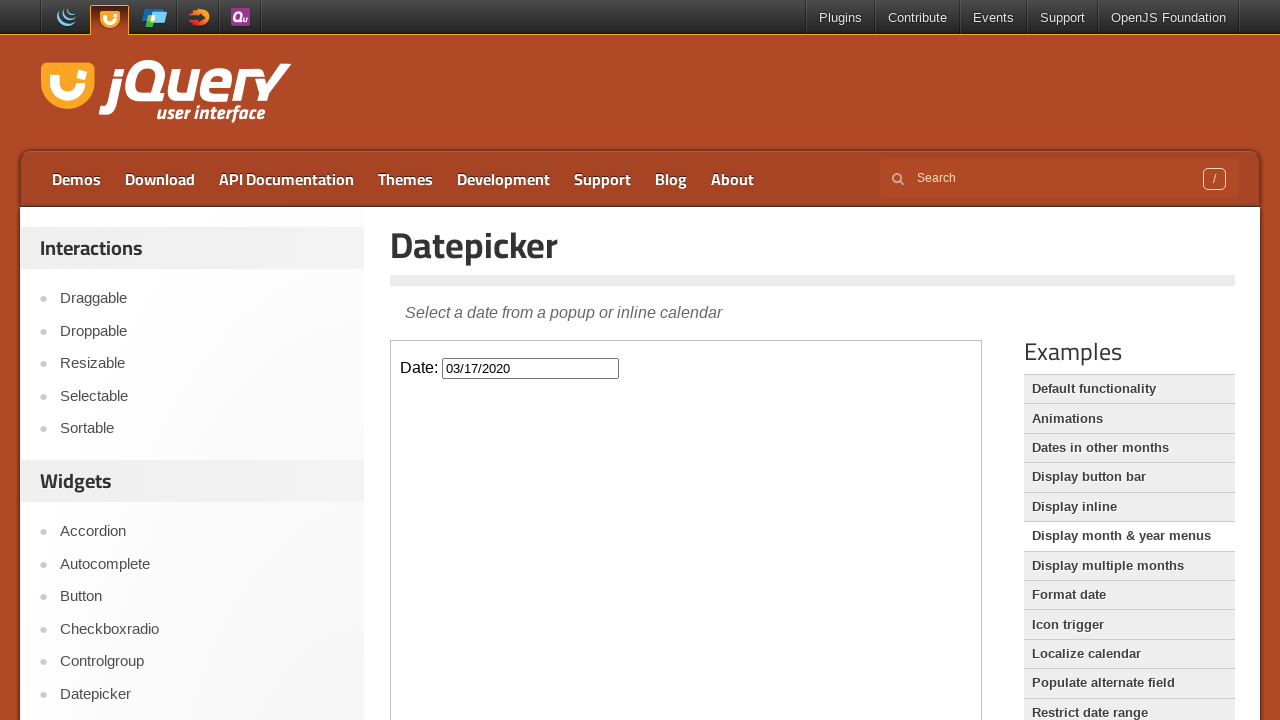